Tests cube surface area calculator by navigating to geometry section, selecting cube calculator, entering side length 1.4, and verifying the area result is 11.76.

Starting URL: https://ru.onlinemschool.com/

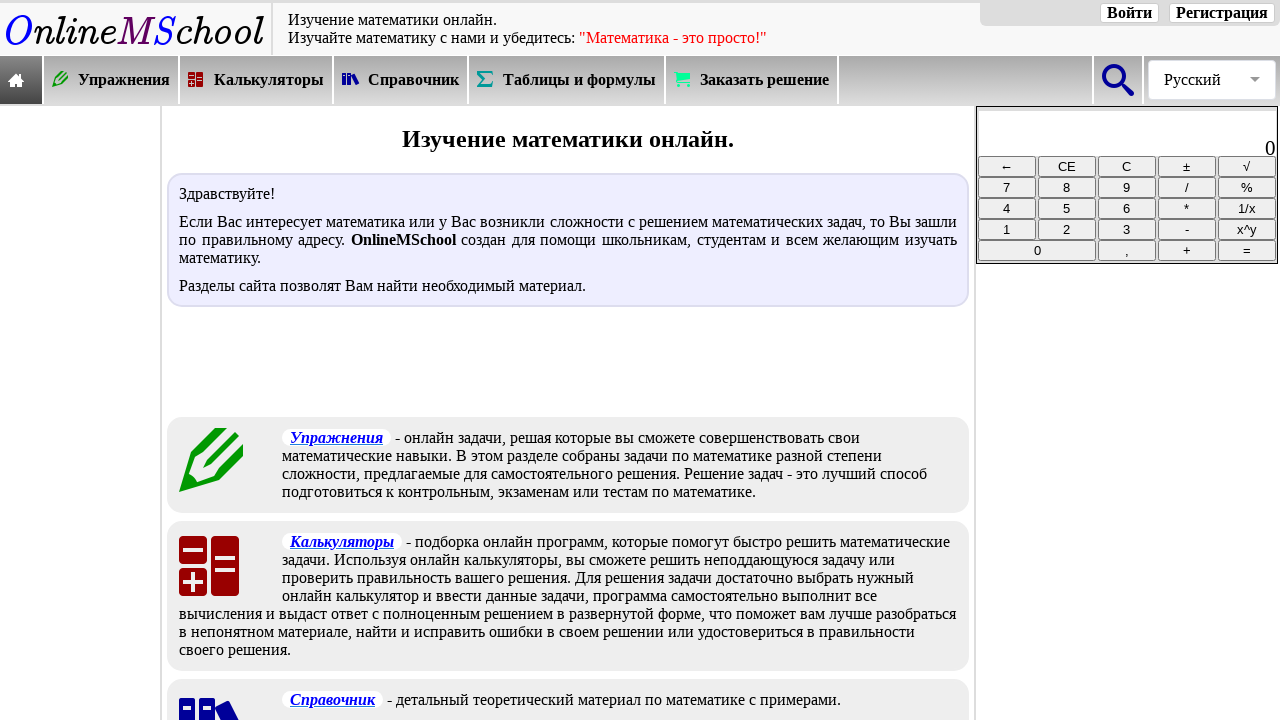

Waited for calculators menu to be available
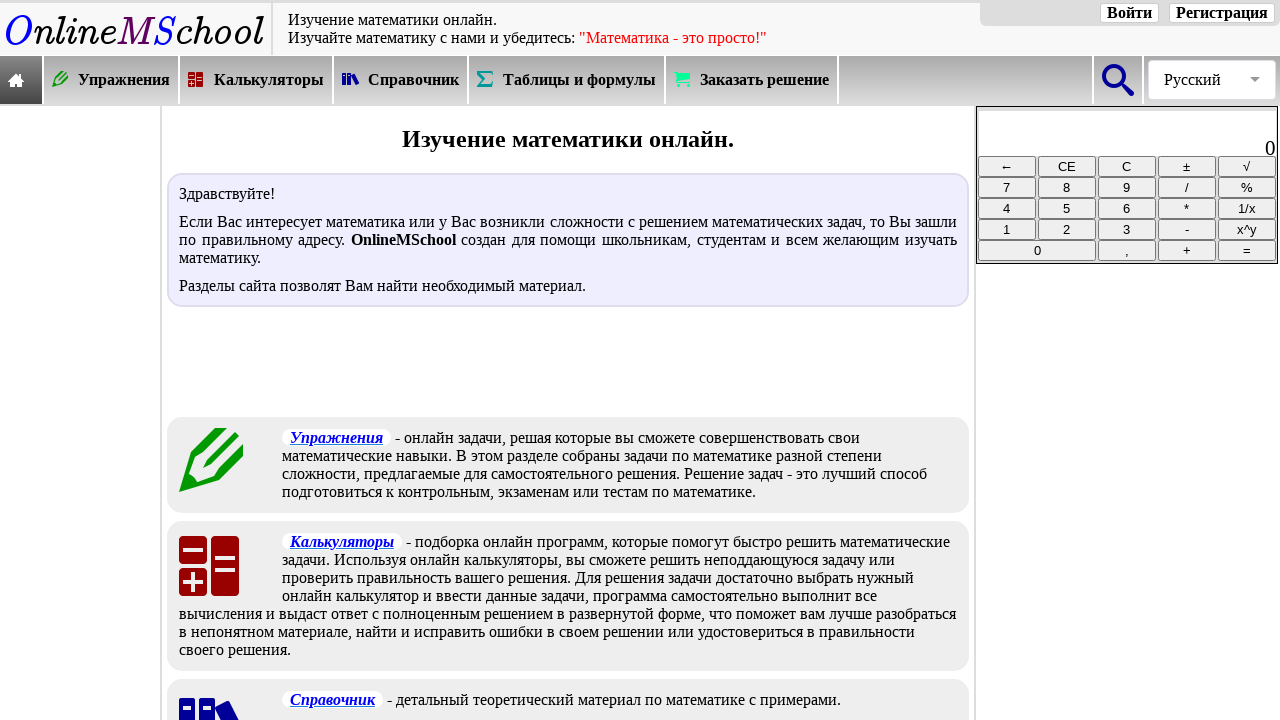

Clicked on calculators menu at (269, 80) on xpath=//*[@id="oms_body1"]/header/nav/div[2]/div[3]/a/div/div[2]
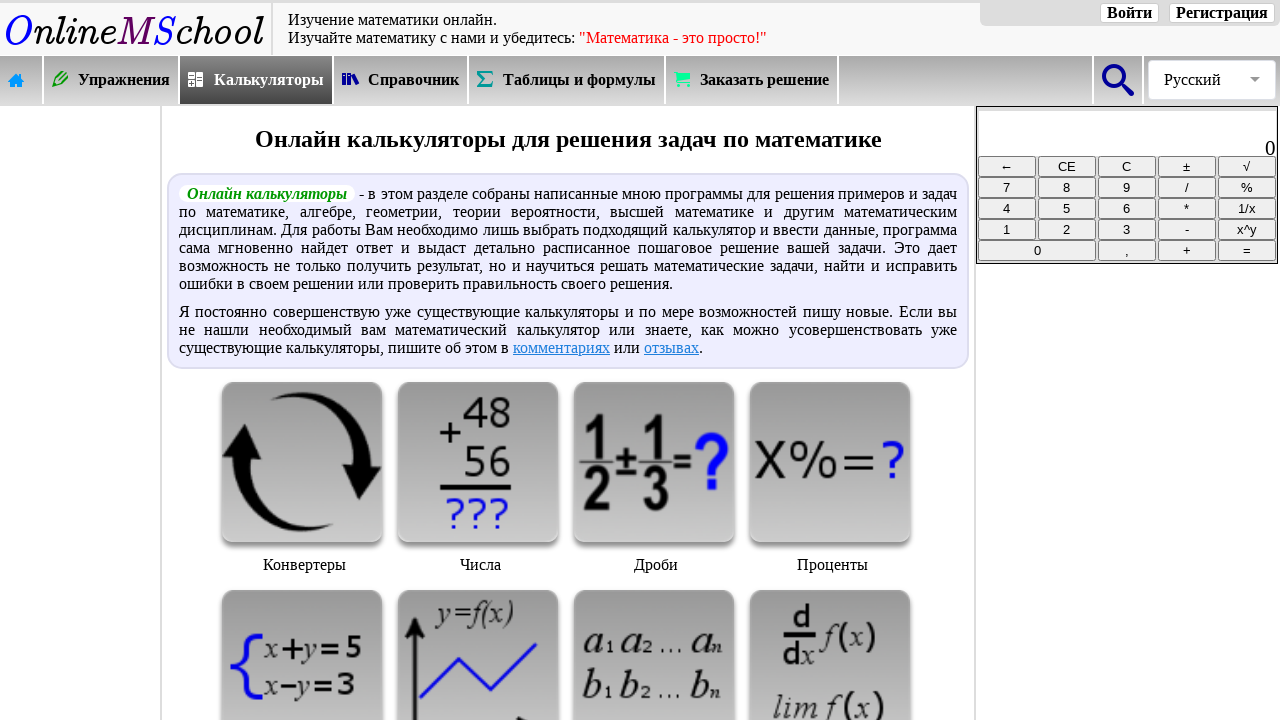

Waited for geometry/cube section to be available
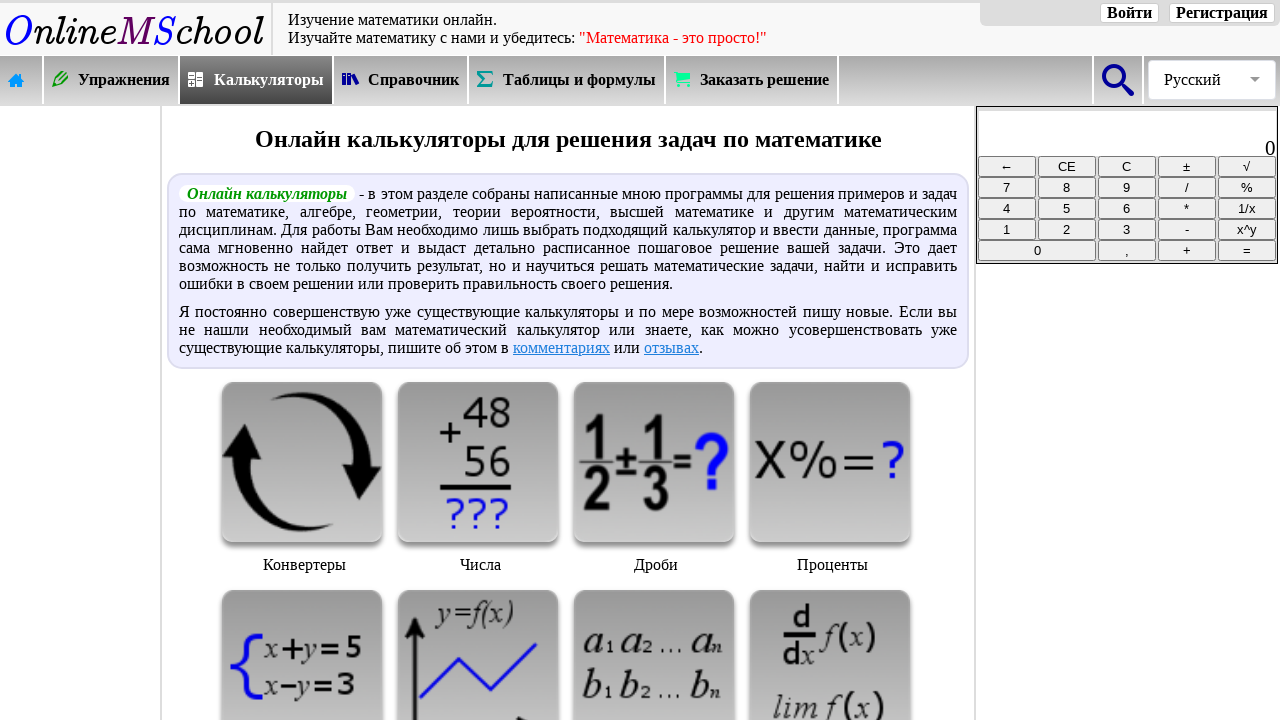

Clicked on geometry/cube section at (654, 361) on xpath=//*[@id="oms_center_block"]/div[3]/div[18]/img
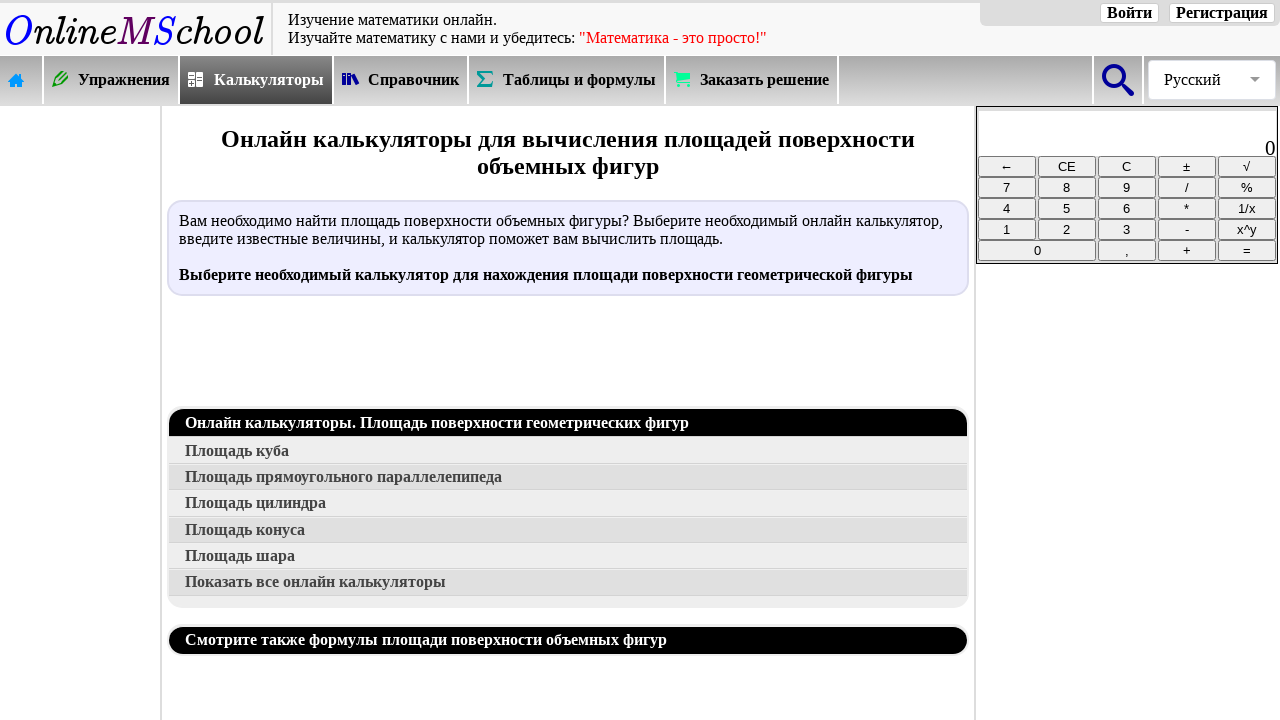

Waited for cube surface area calculator link to be available
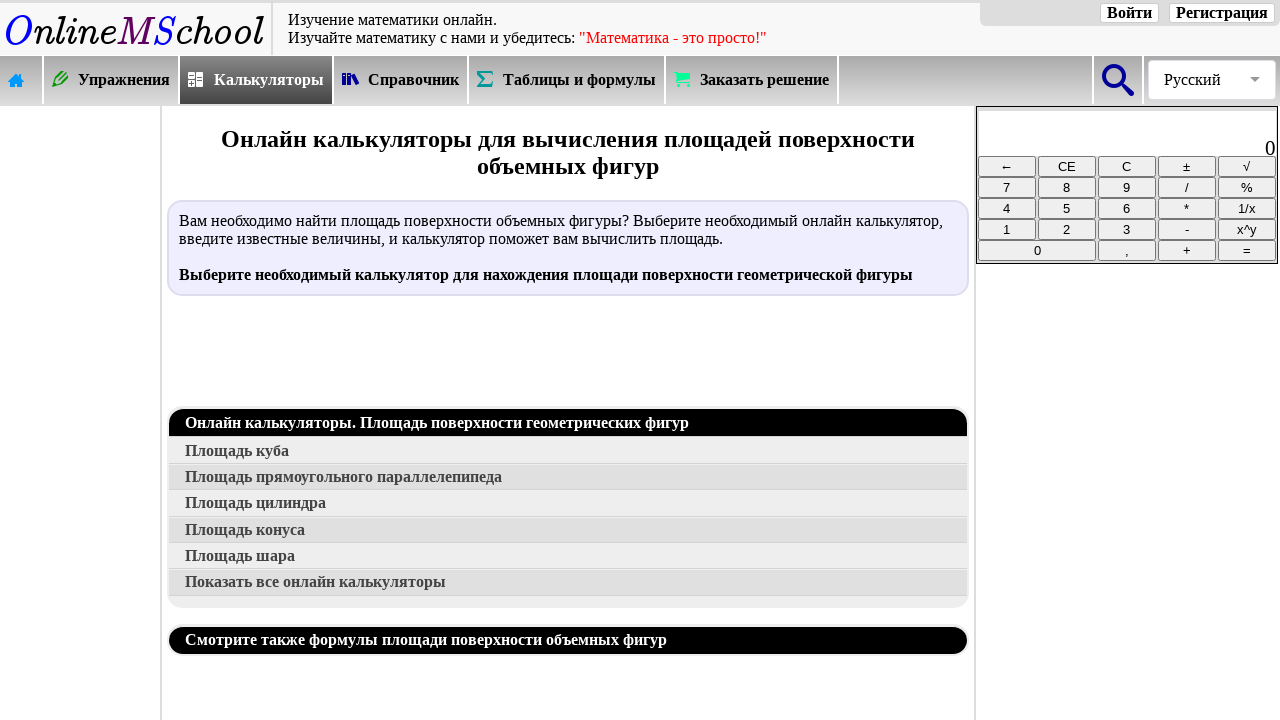

Clicked on cube surface area calculator at (568, 451) on xpath=//*[@id="oms_center_block"]/div[4]/a[2]
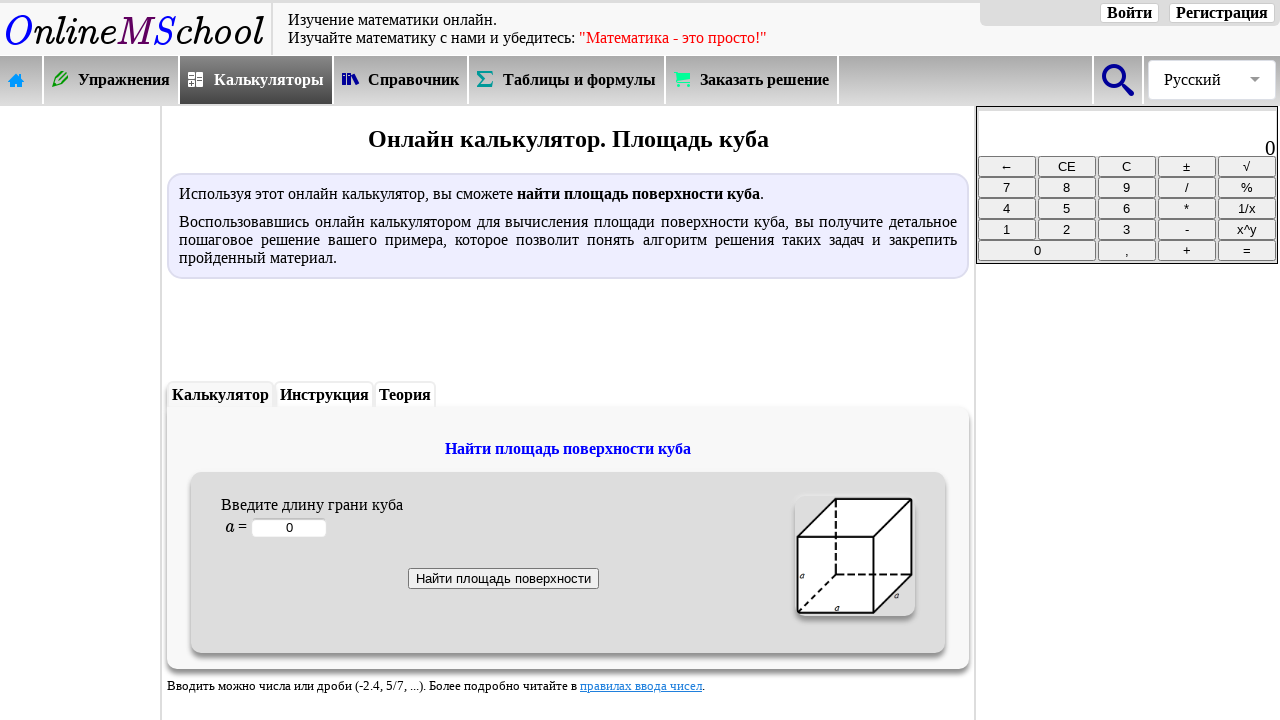

Waited for side length input field to be available
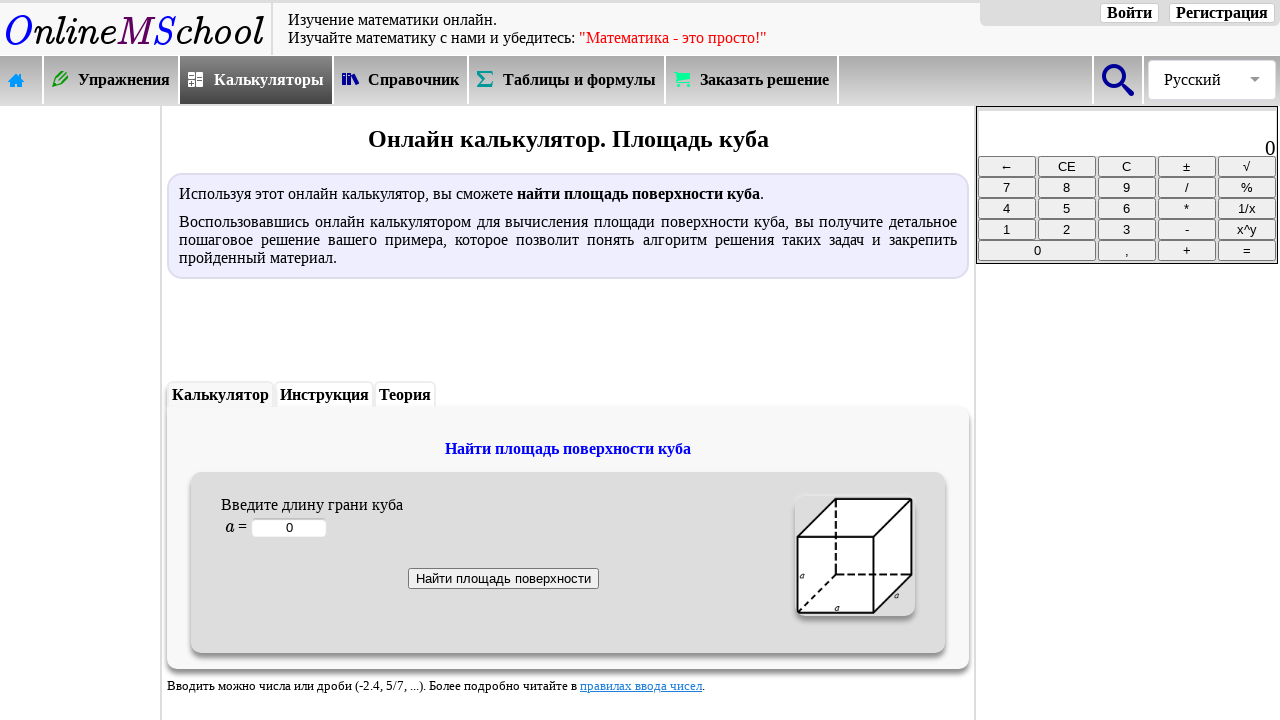

Entered side length 1.4 on #oms_c1
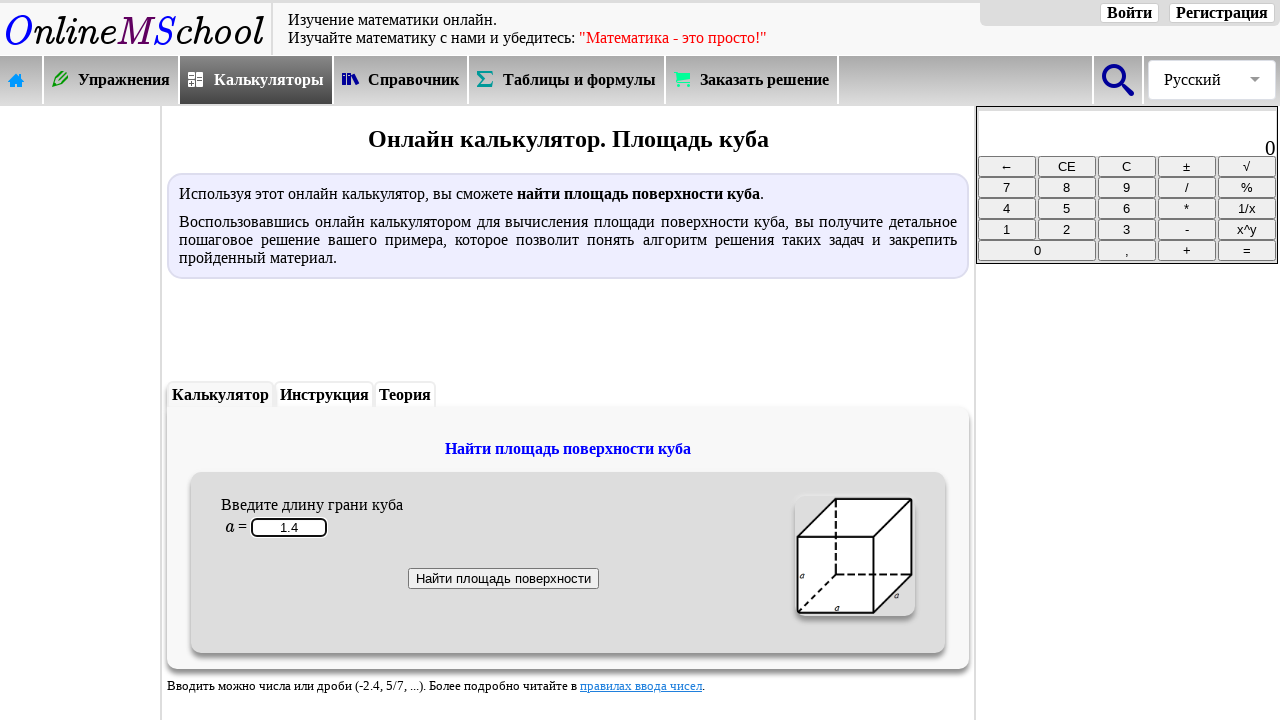

Waited for calculate button to be available
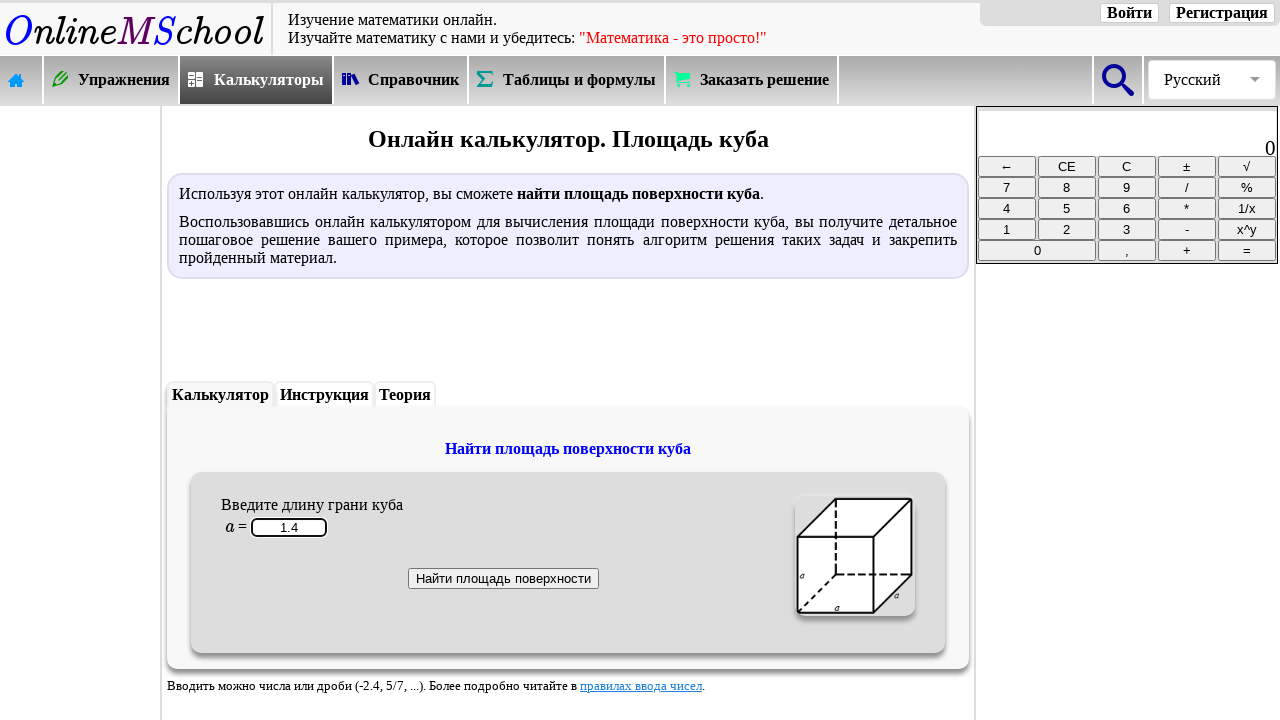

Clicked calculate button at (503, 578) on xpath=//*[@id="frtabl"]/p/input
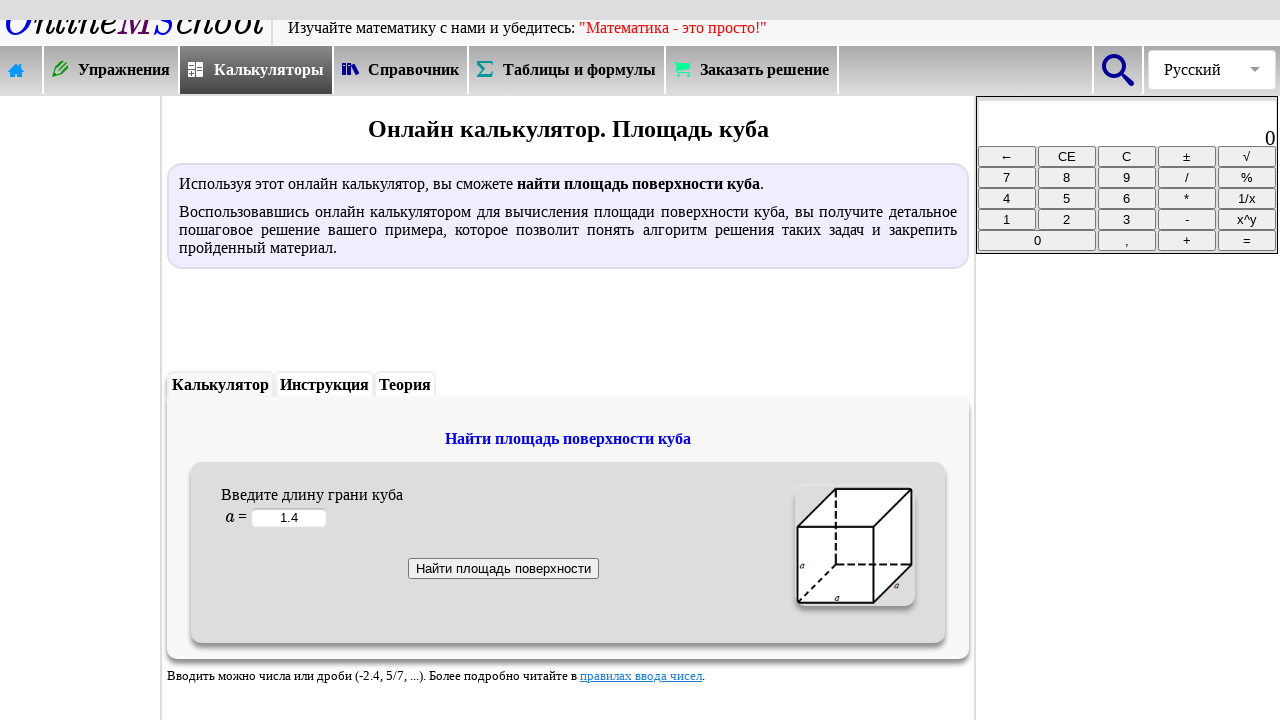

Waited for surface area result to be displayed
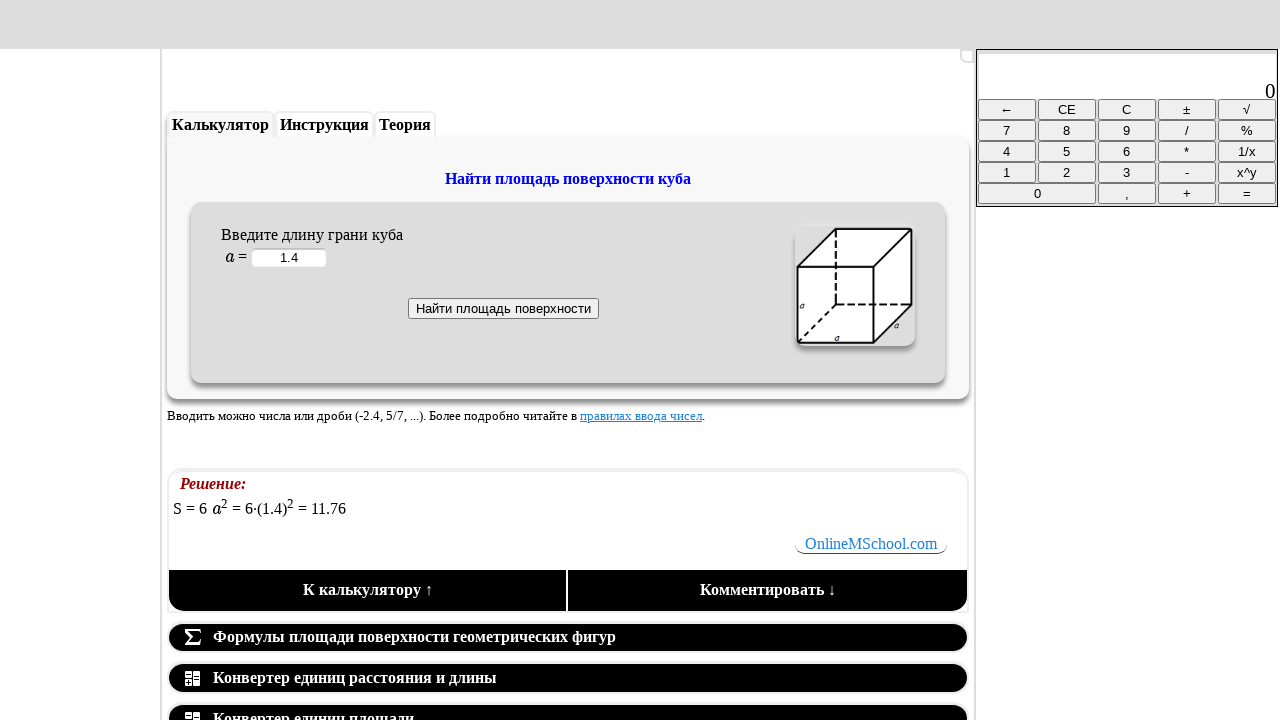

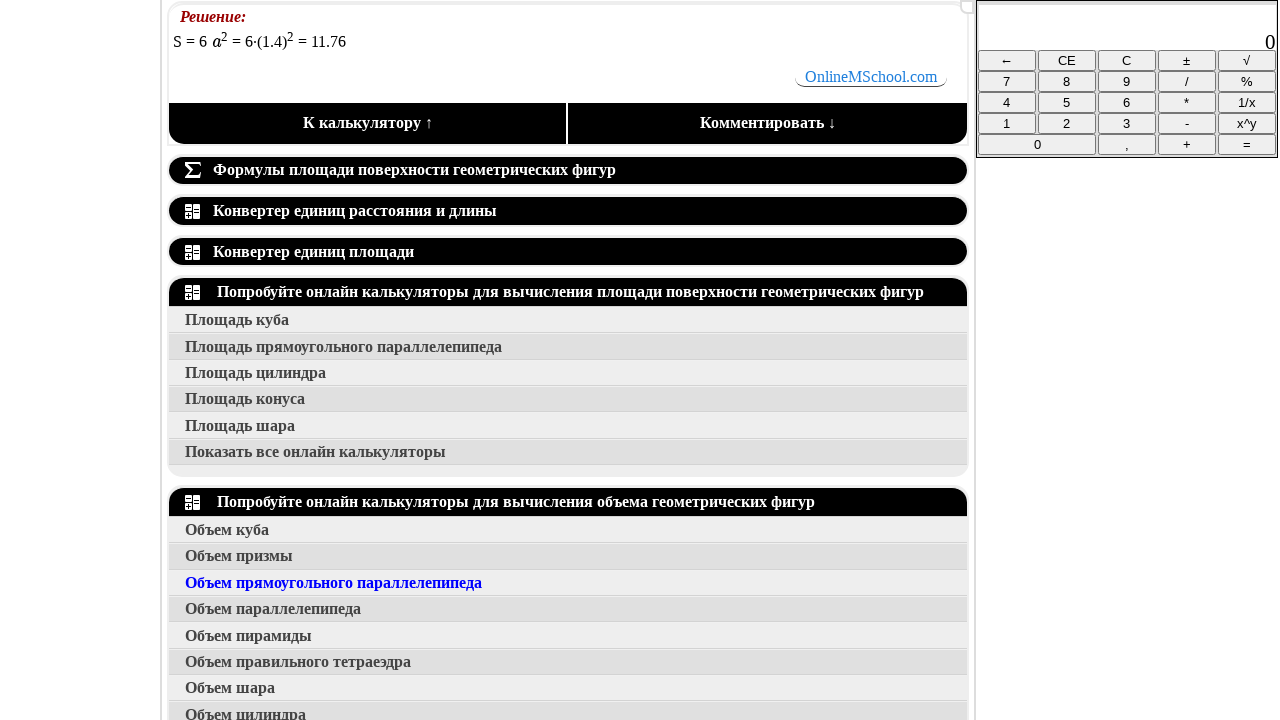